Tests radio button functionality by clicking on a specific radio button and verifying its selection state while confirming another radio button remains unselected.

Starting URL: http://test.rubywatir.com/radios.php

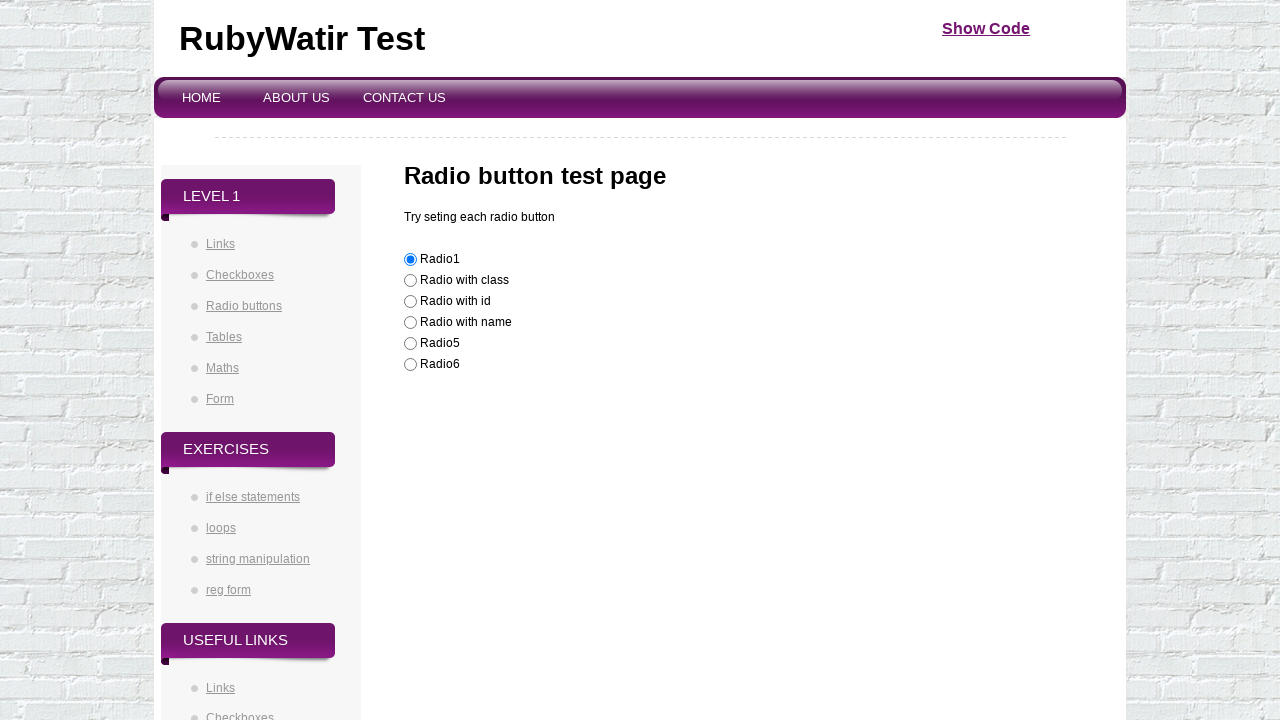

Navigated to radio button test page
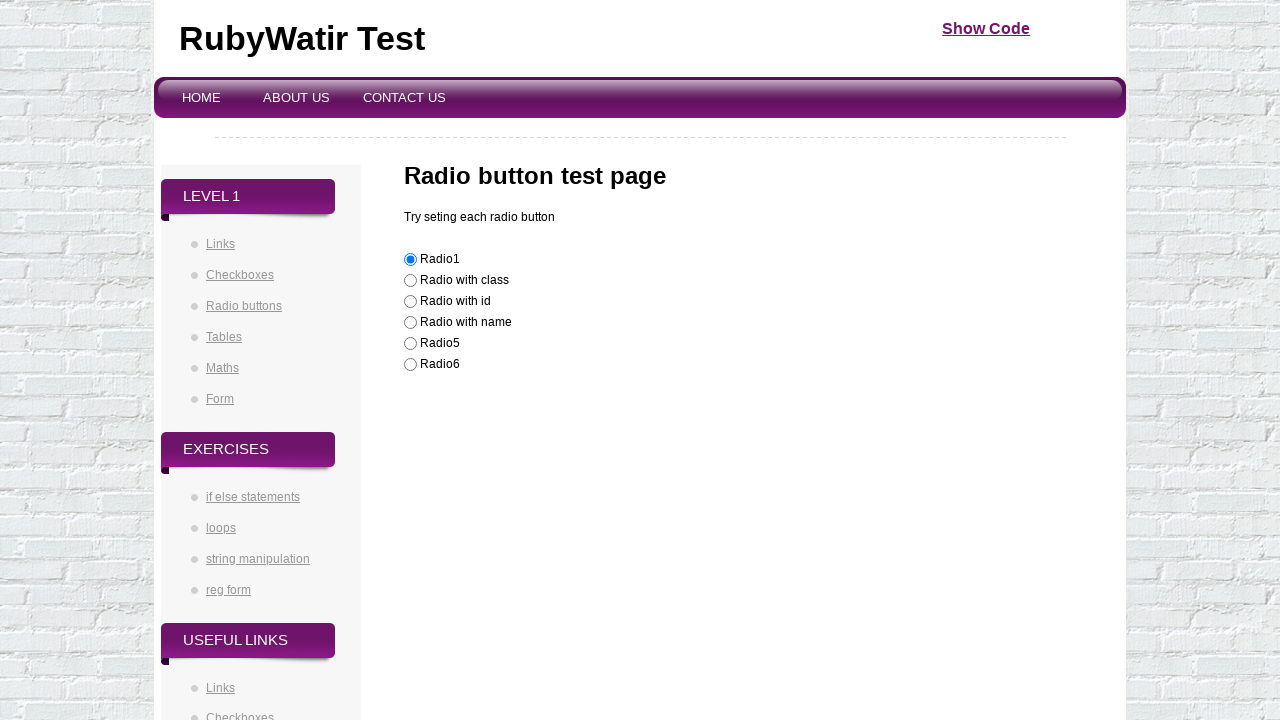

Clicked on radio button with id 'radioId' at (410, 302) on #radioId
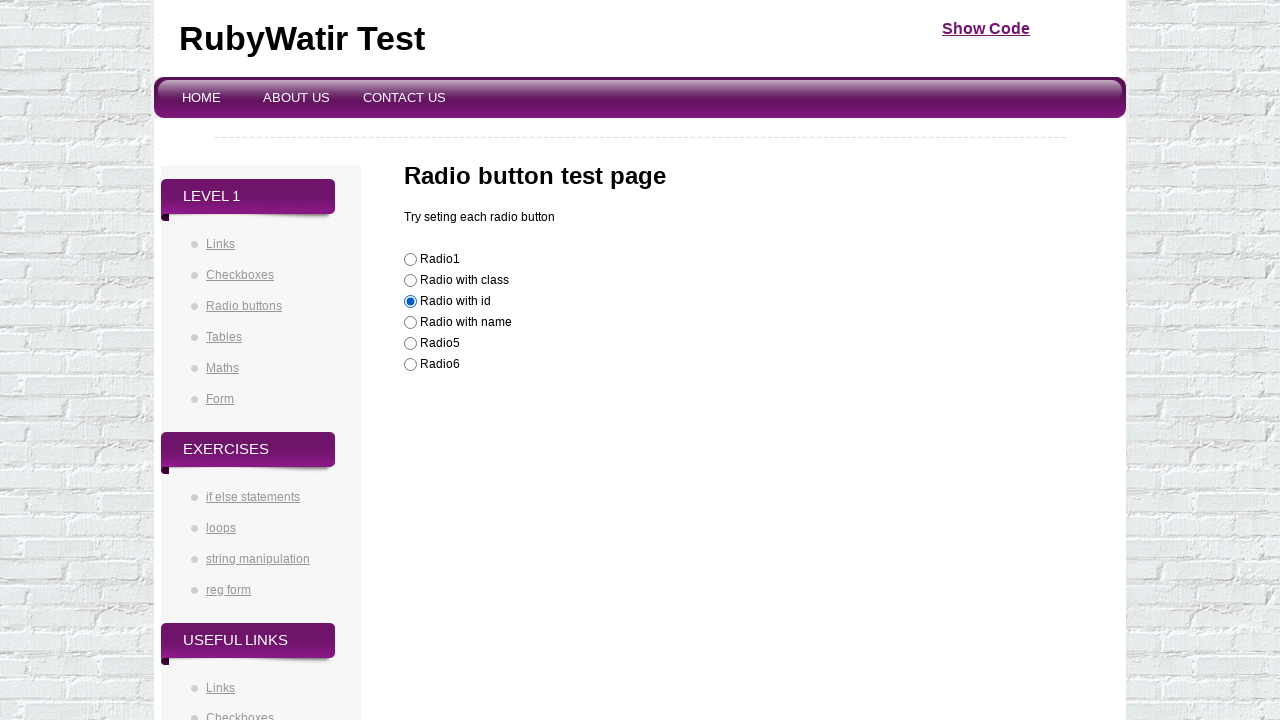

Verified radio button 'radioId' is selected
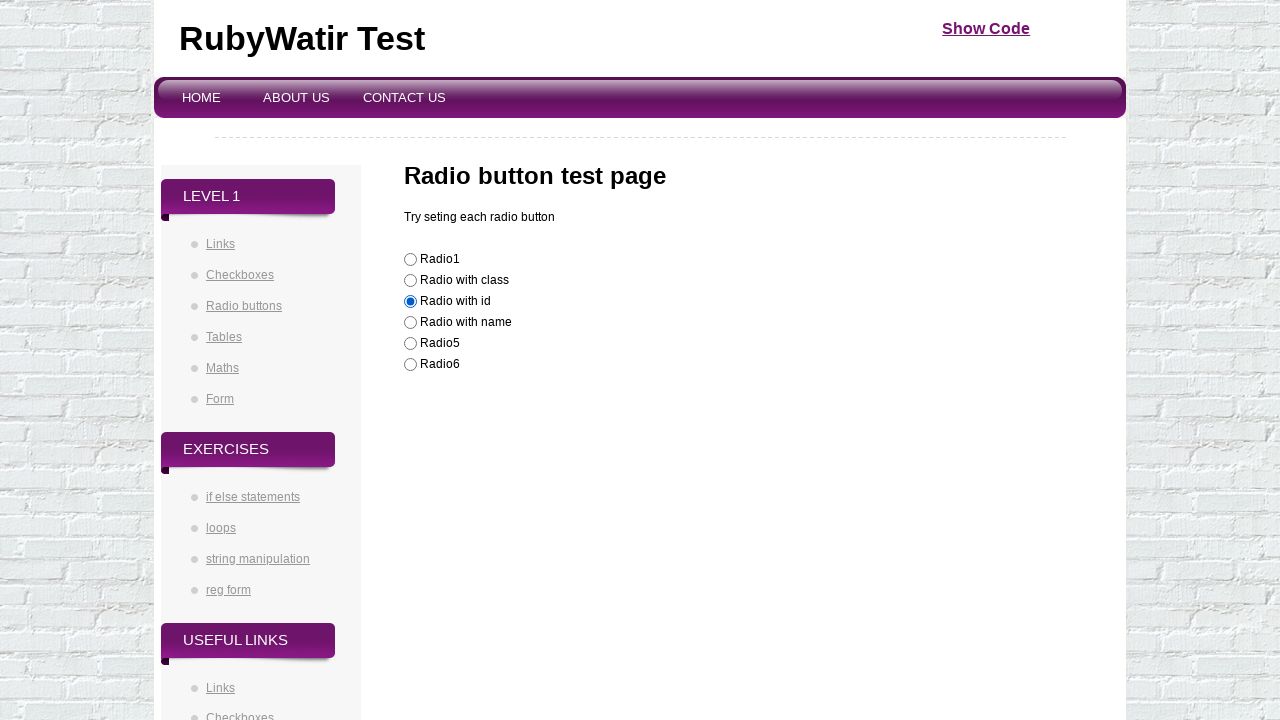

Verified radio button 1 is not selected
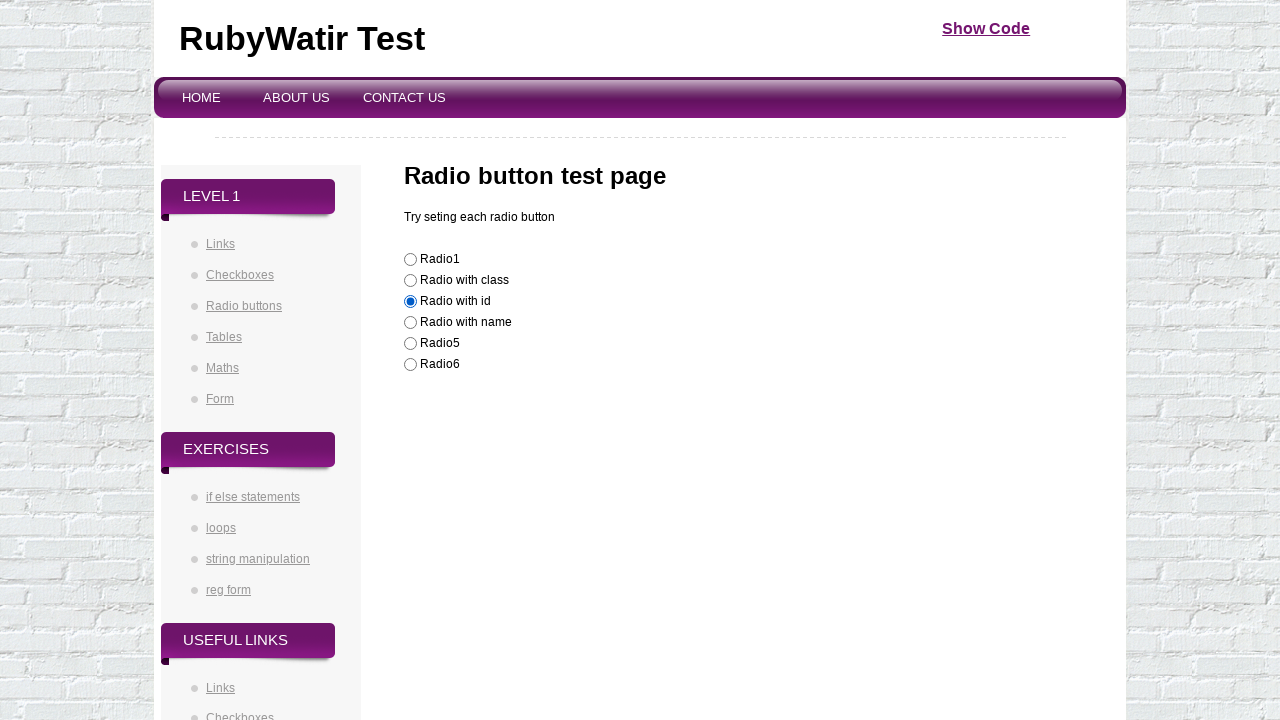

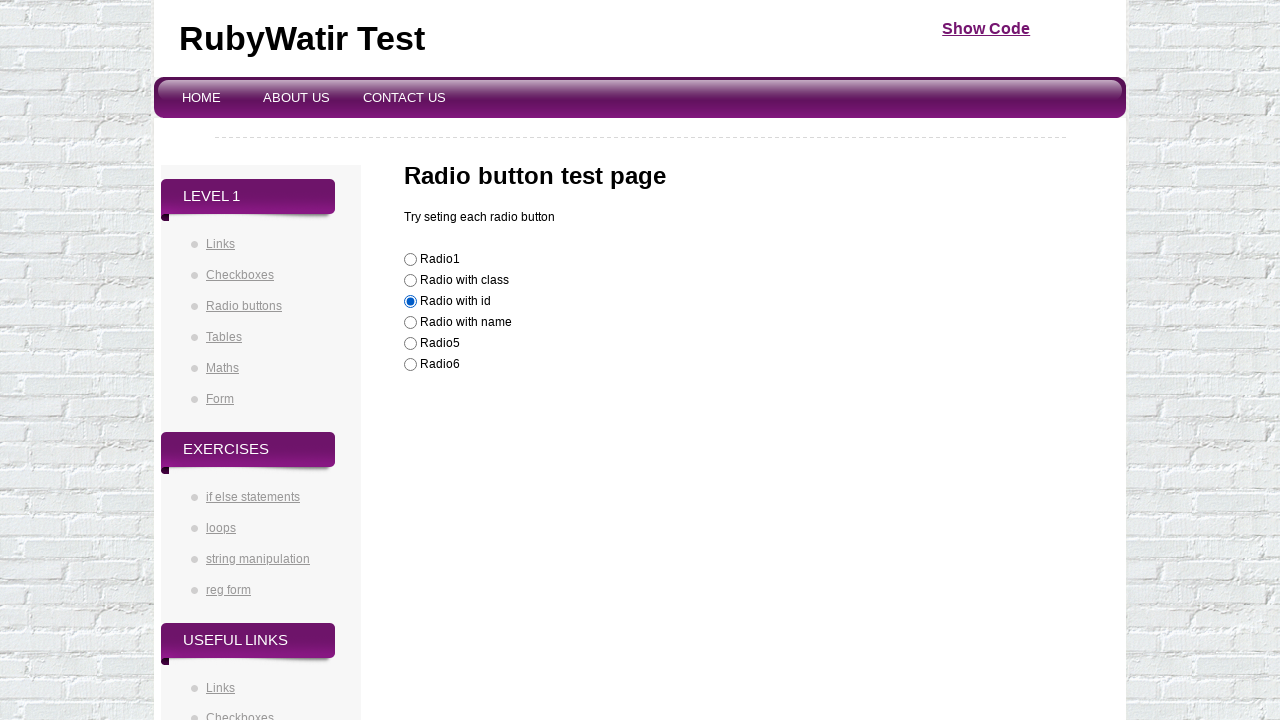